Tests dynamic content loading by clicking through to a dynamic loading example and waiting for hidden text to appear after clicking start button

Starting URL: https://the-internet.herokuapp.com/dynamic_loading

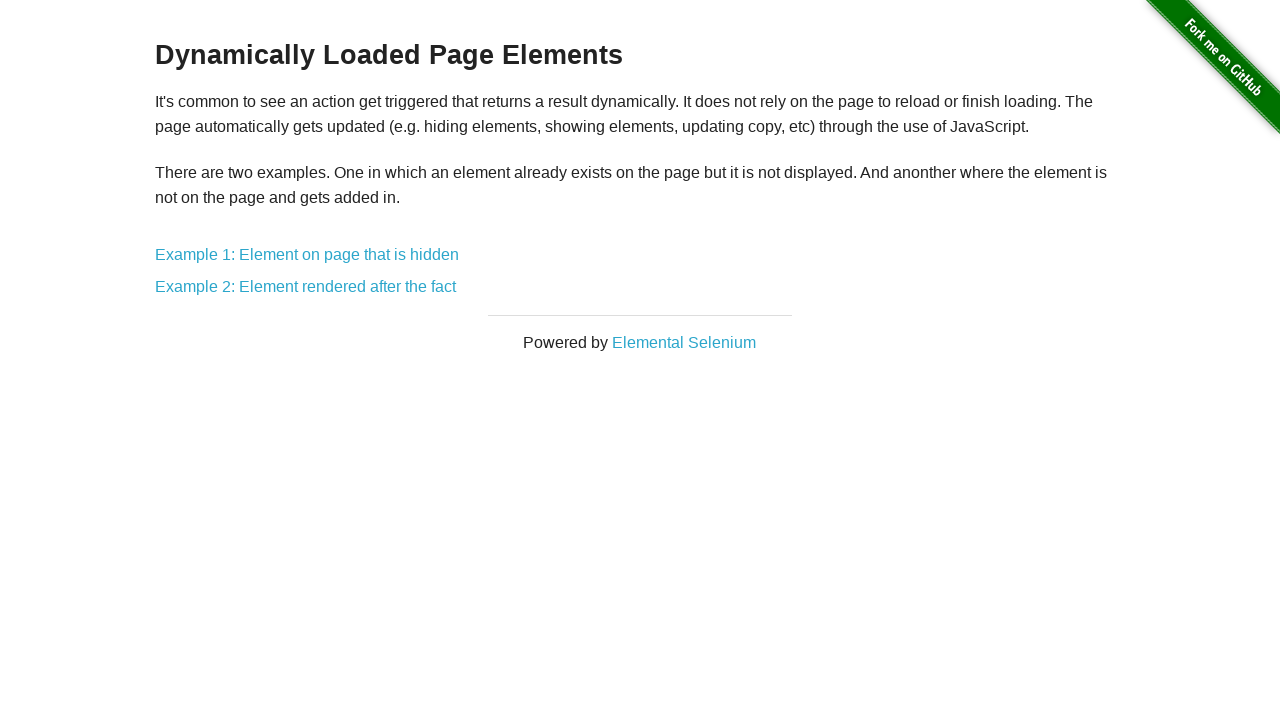

Navigated to dynamic loading page
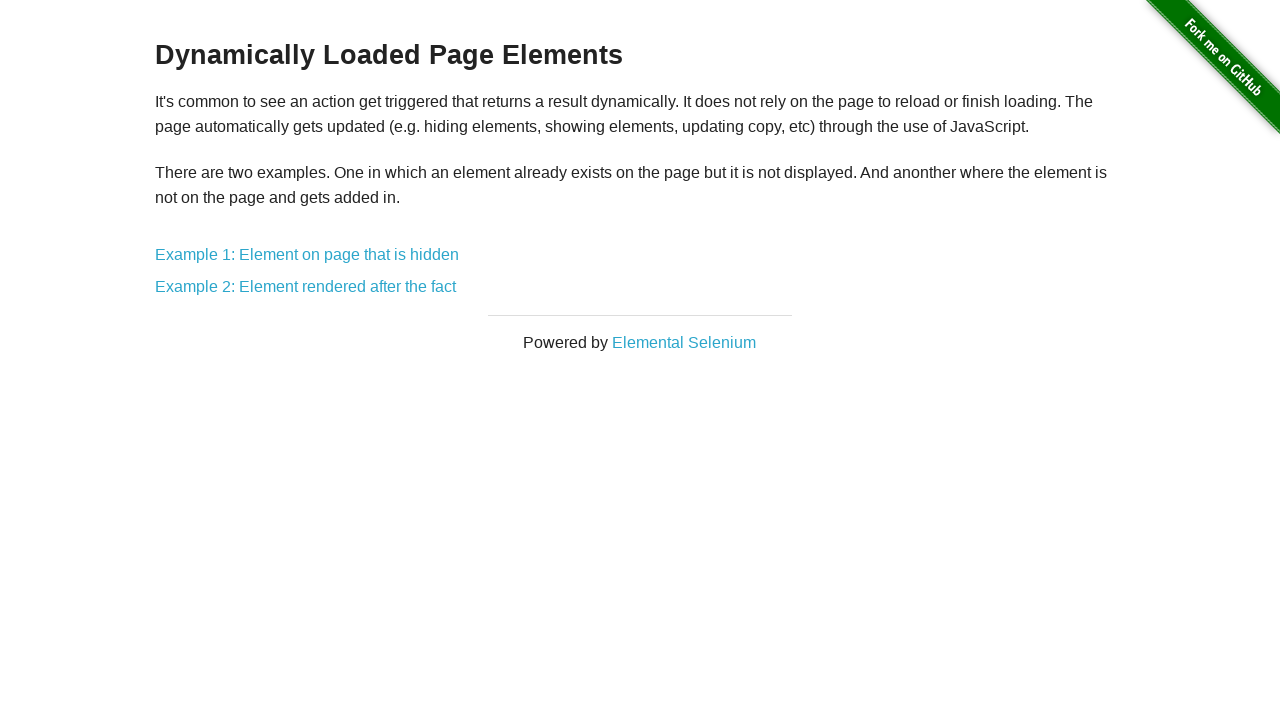

Clicked on Example 1 link at (307, 255) on xpath=//a[@href='/dynamic_loading/1']
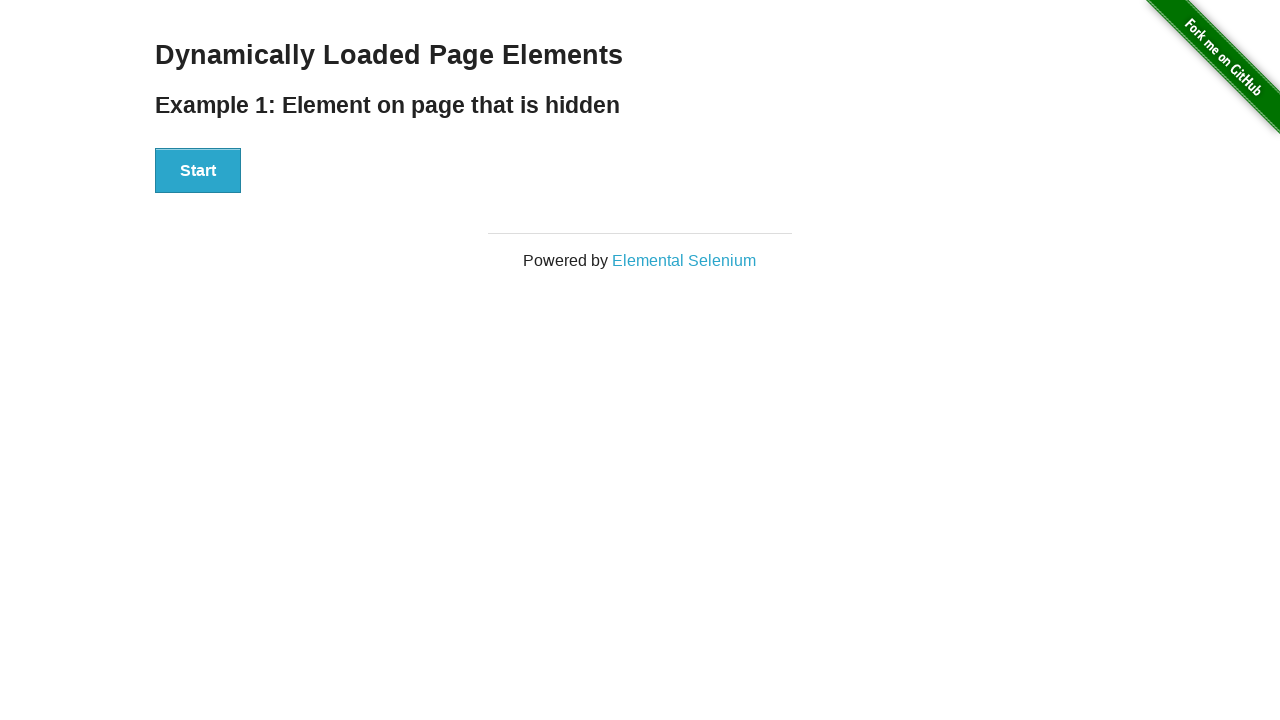

Clicked Start button to trigger dynamic content loading at (198, 171) on [id='start'] button
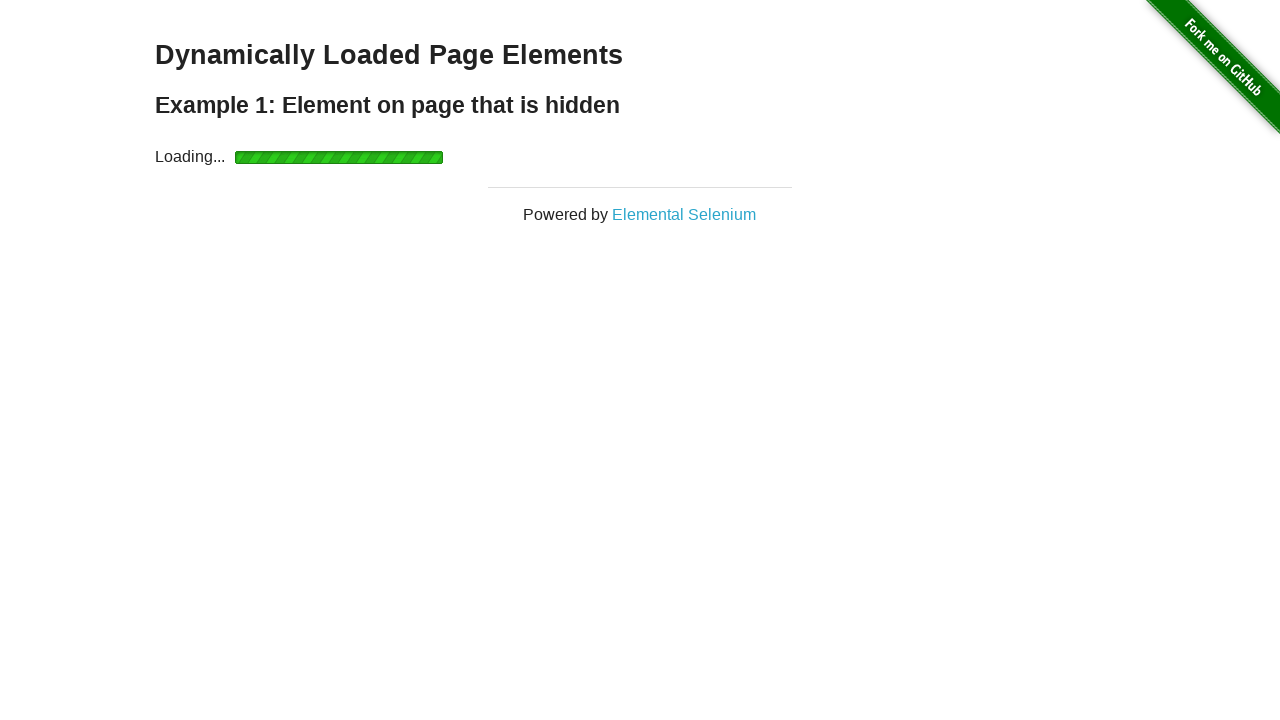

Waited for dynamic content to appear - hidden text is now visible
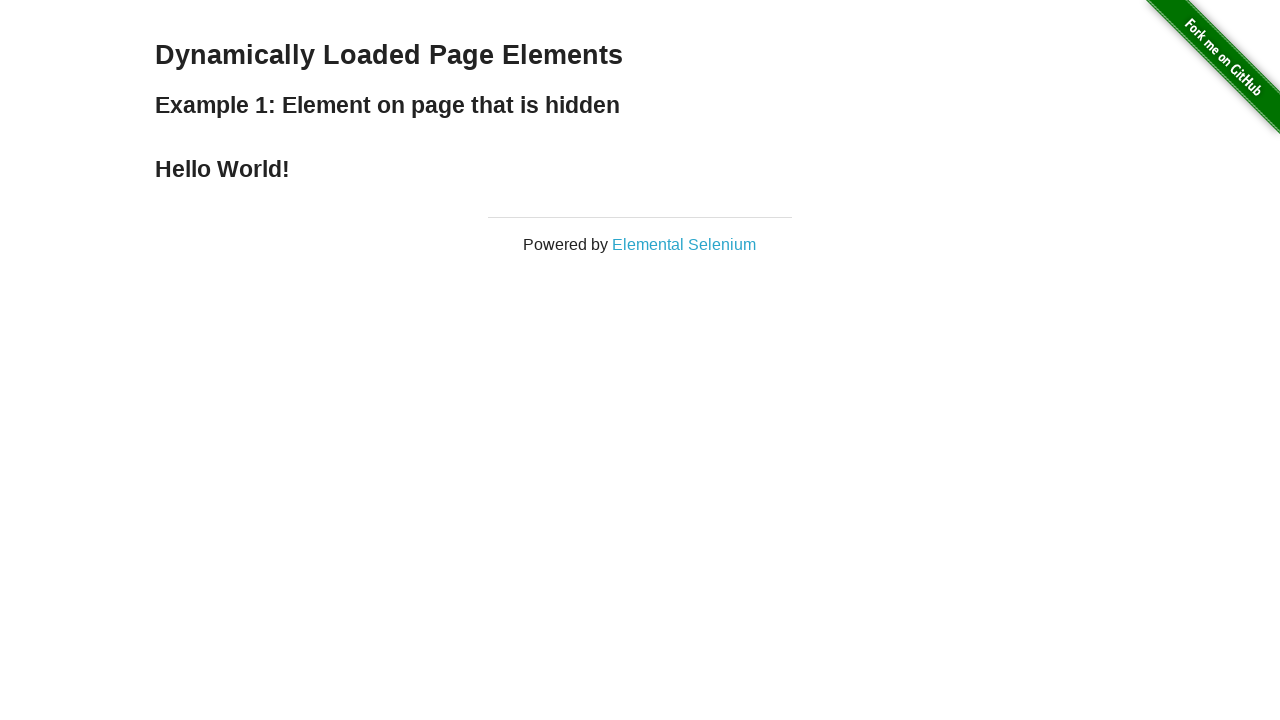

Verified that the dynamic content displays 'Hello World!'
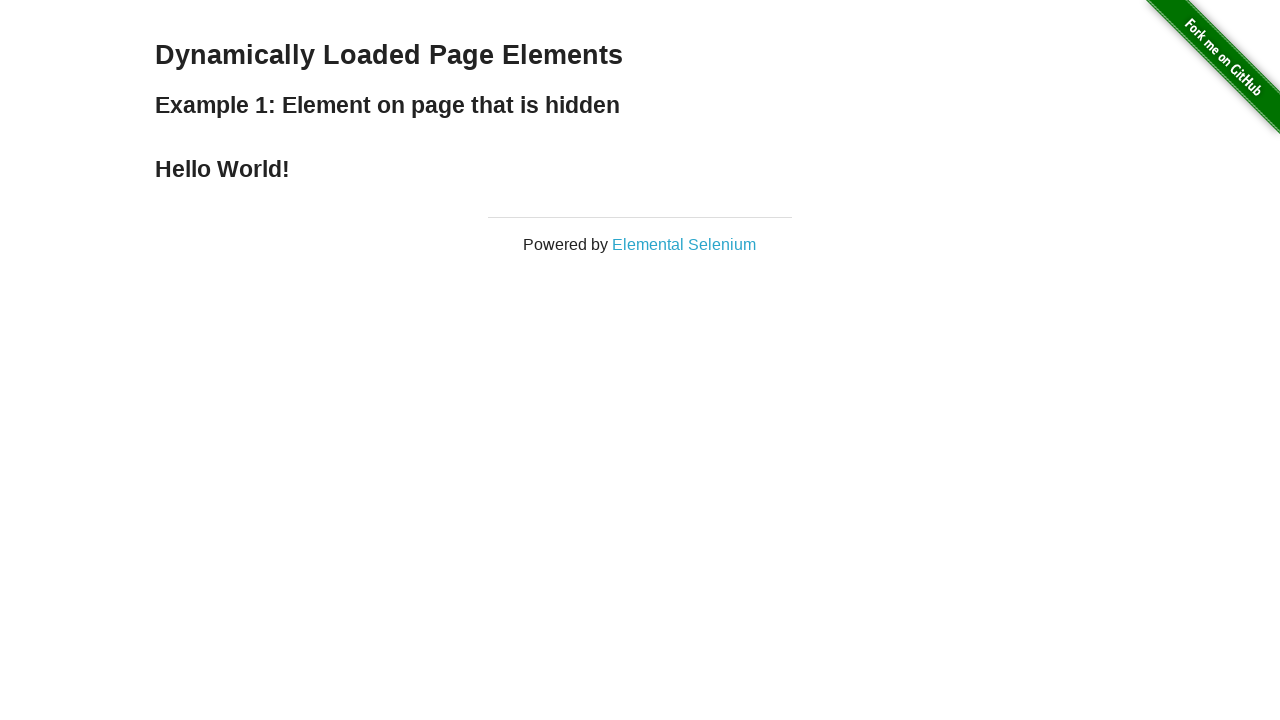

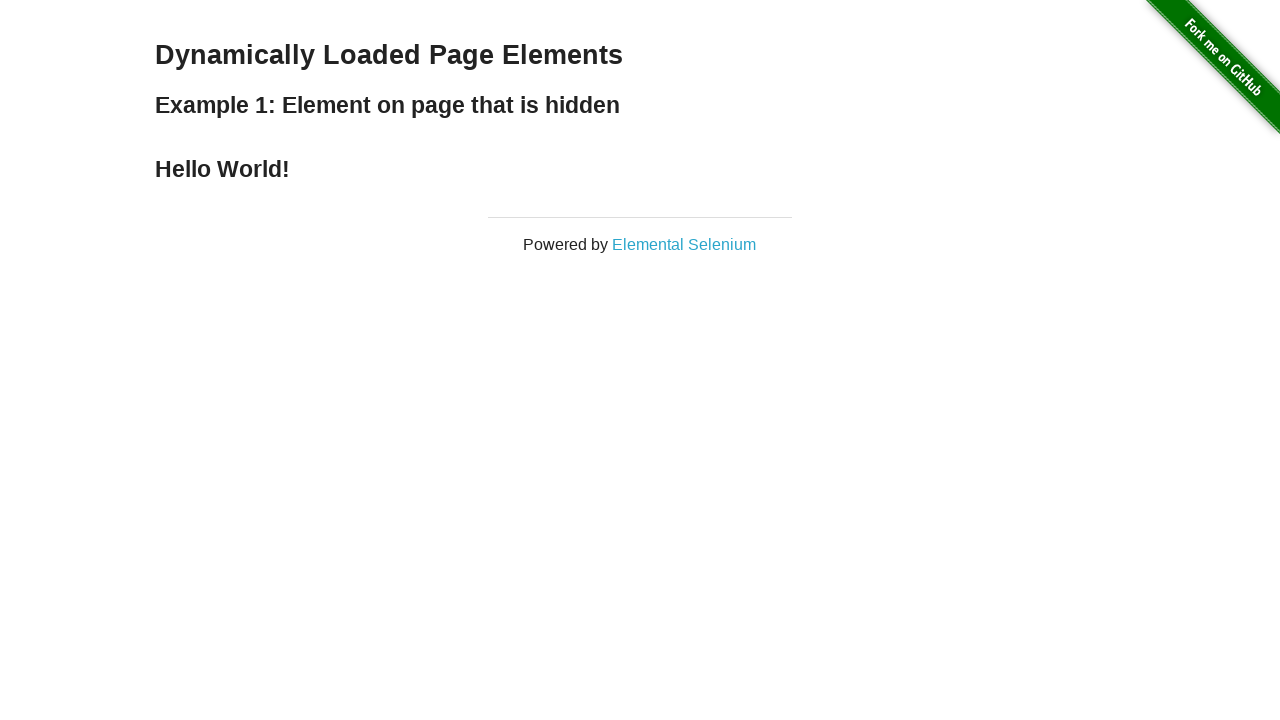